Verifies that the Shopify registration form contains a first name textbox by checking if the element is displayed

Starting URL: https://webapps.tekstac.com/Shopify

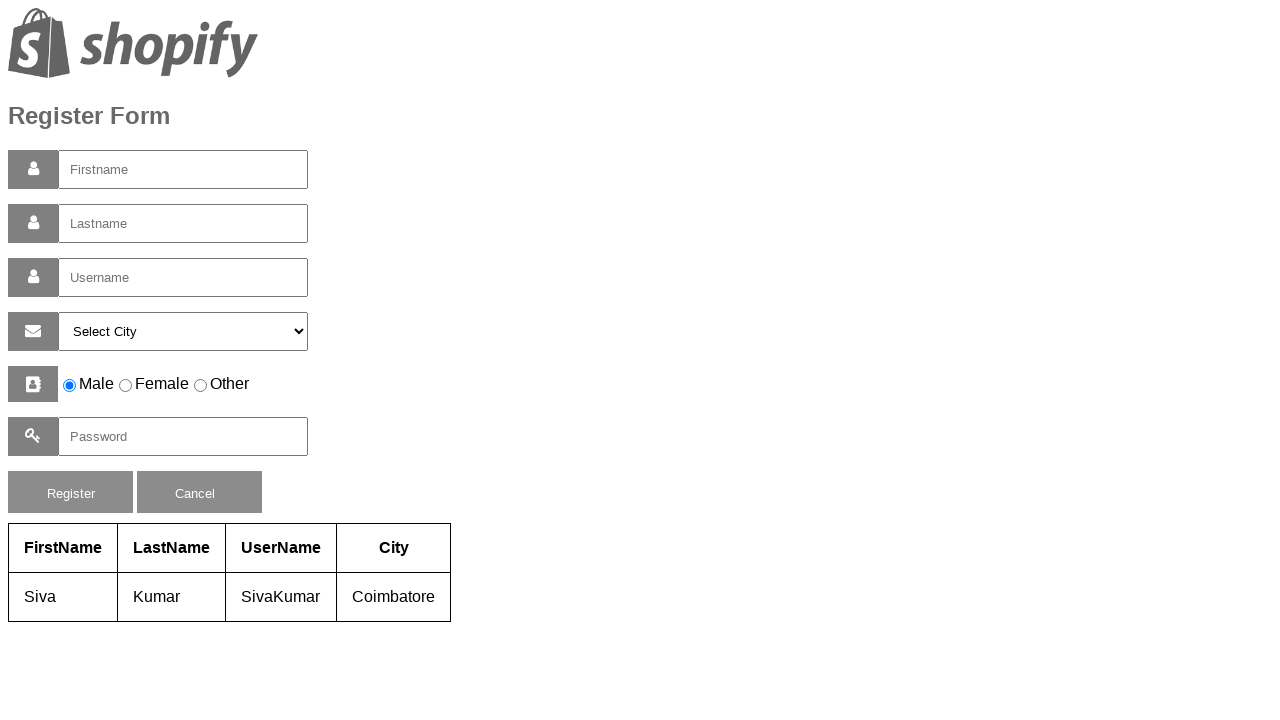

Located the first name textbox element
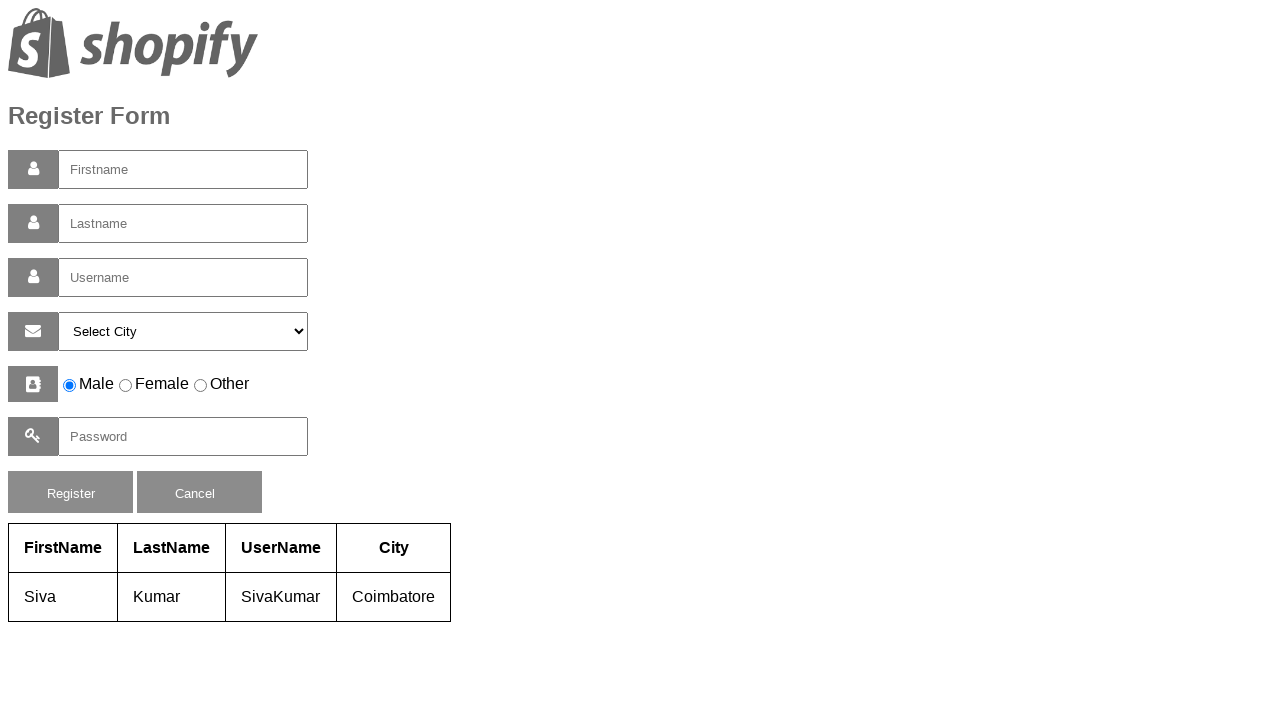

First name textbox became visible
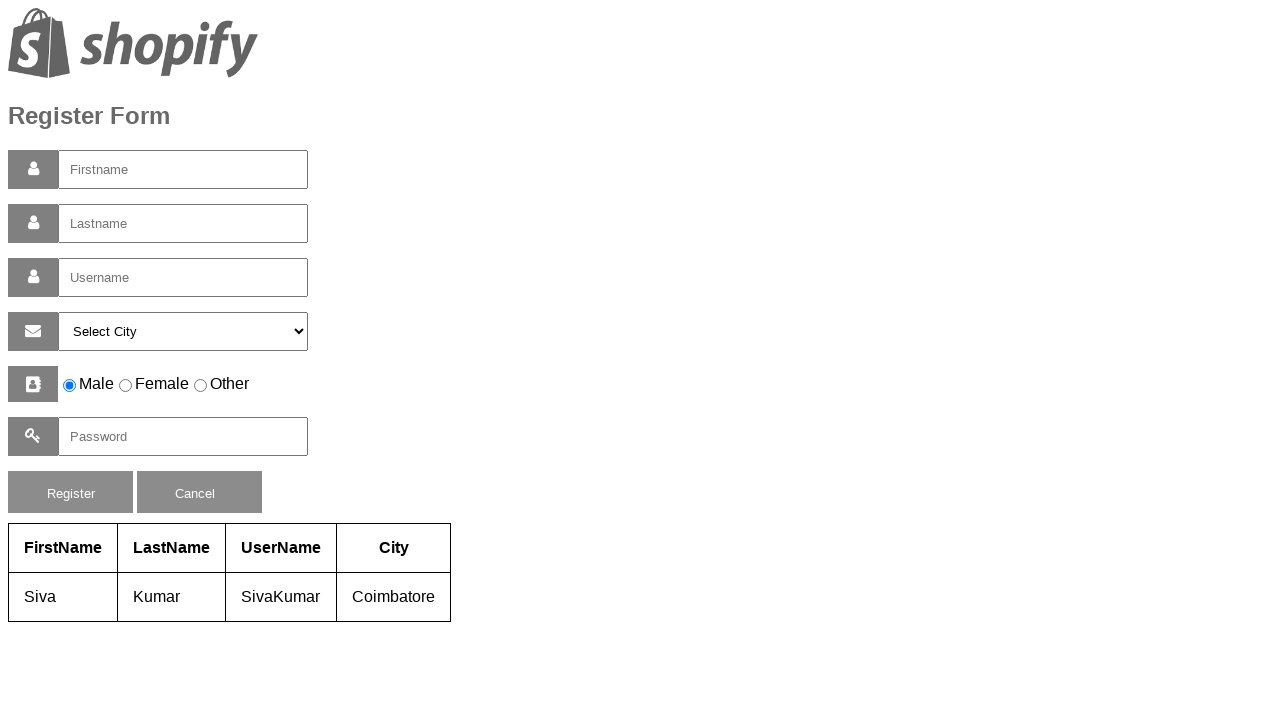

Verified first name textbox is visible on the Shopify registration form
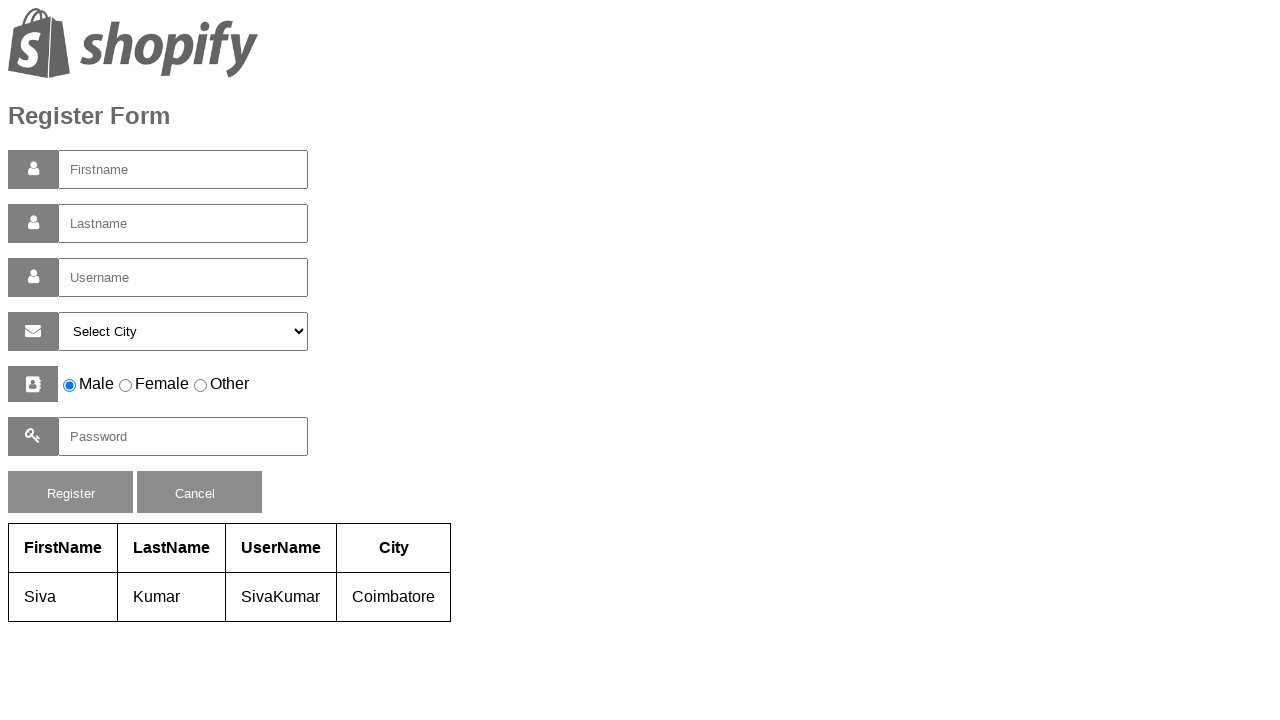

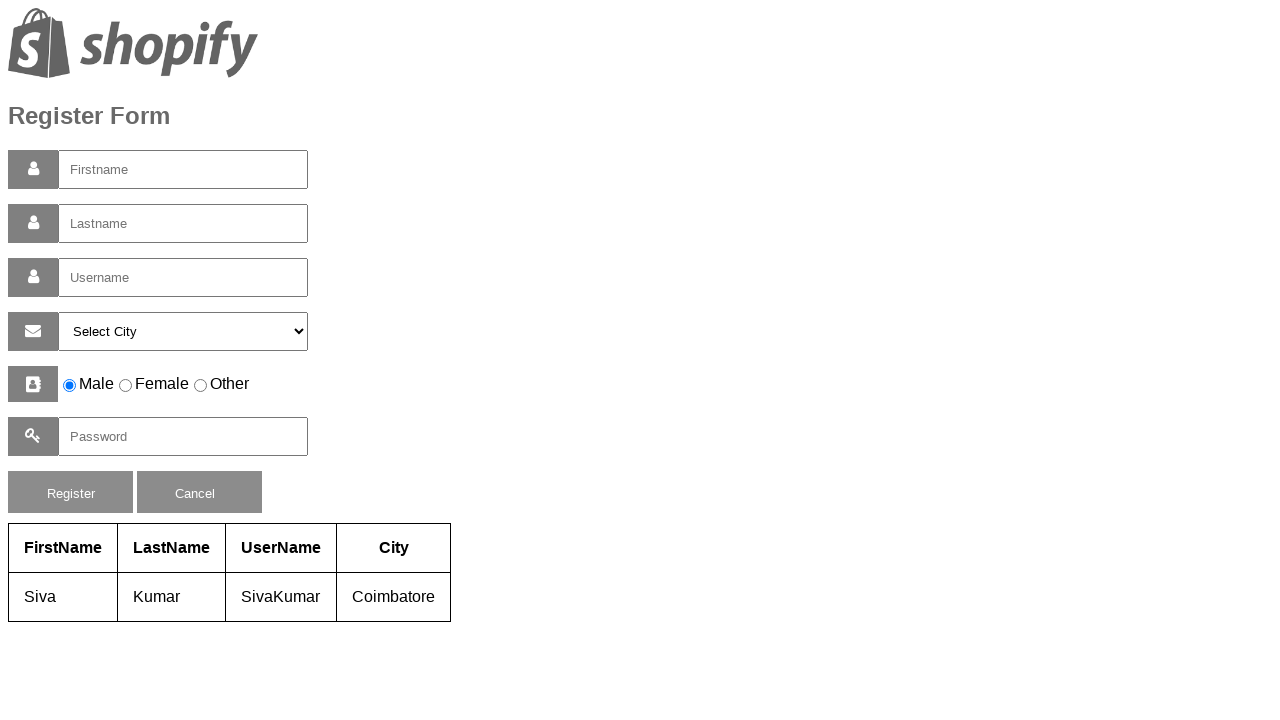